Tests opening a link in a new tab using keyboard shortcut (Ctrl+Enter) and switching between multiple browser tabs

Starting URL: https://www.tutorialspoint.com/about/about_careers.htm

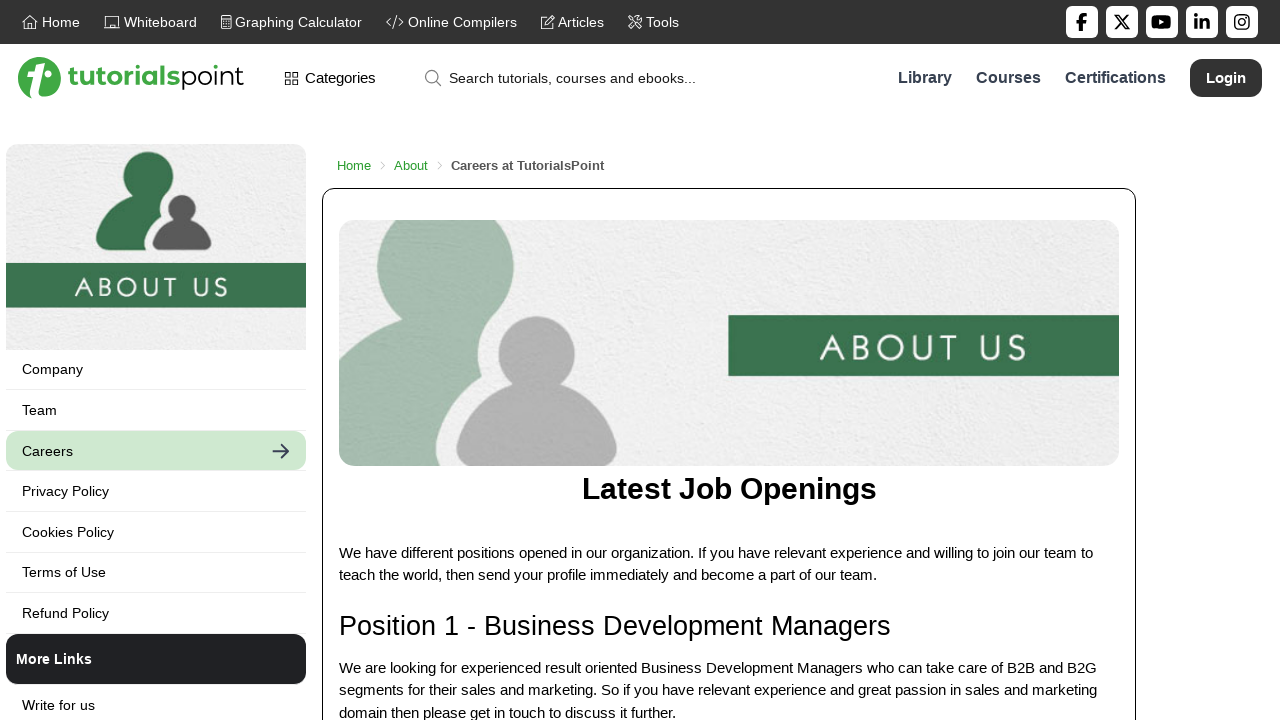

Opened Team link in new tab using Ctrl+Click at (156, 410) on a:has-text('Team')
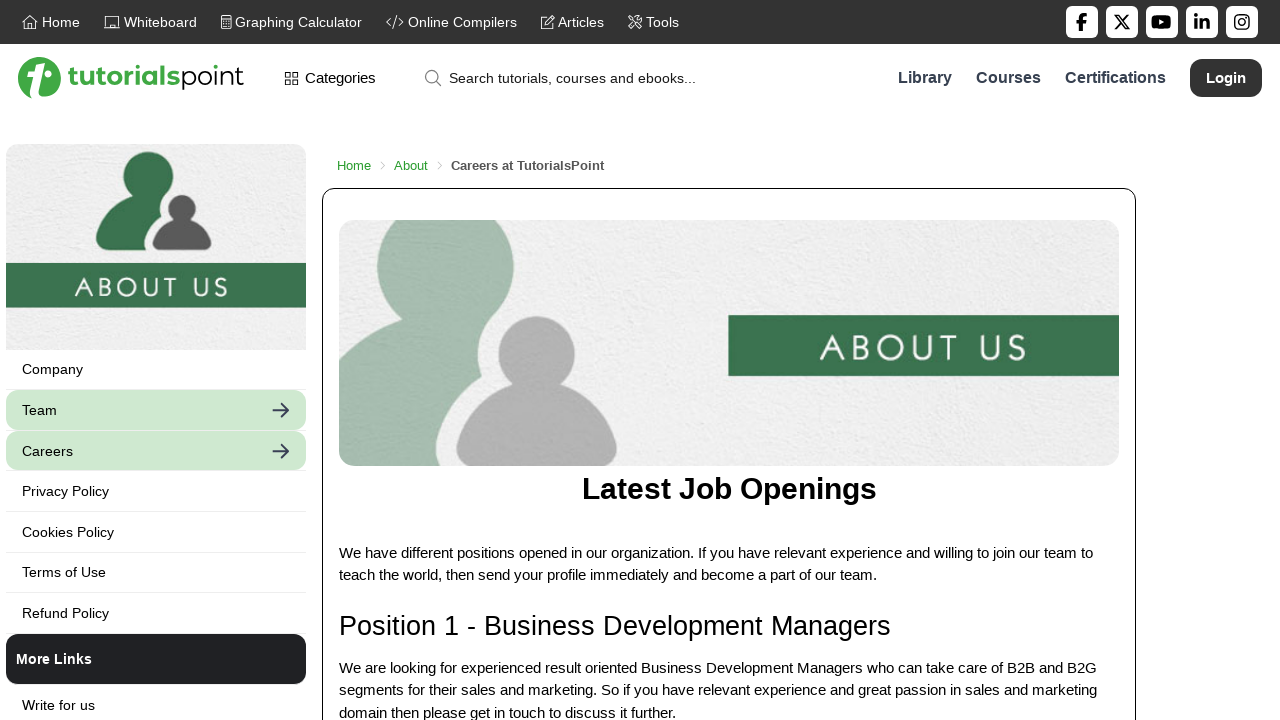

New tab finished loading
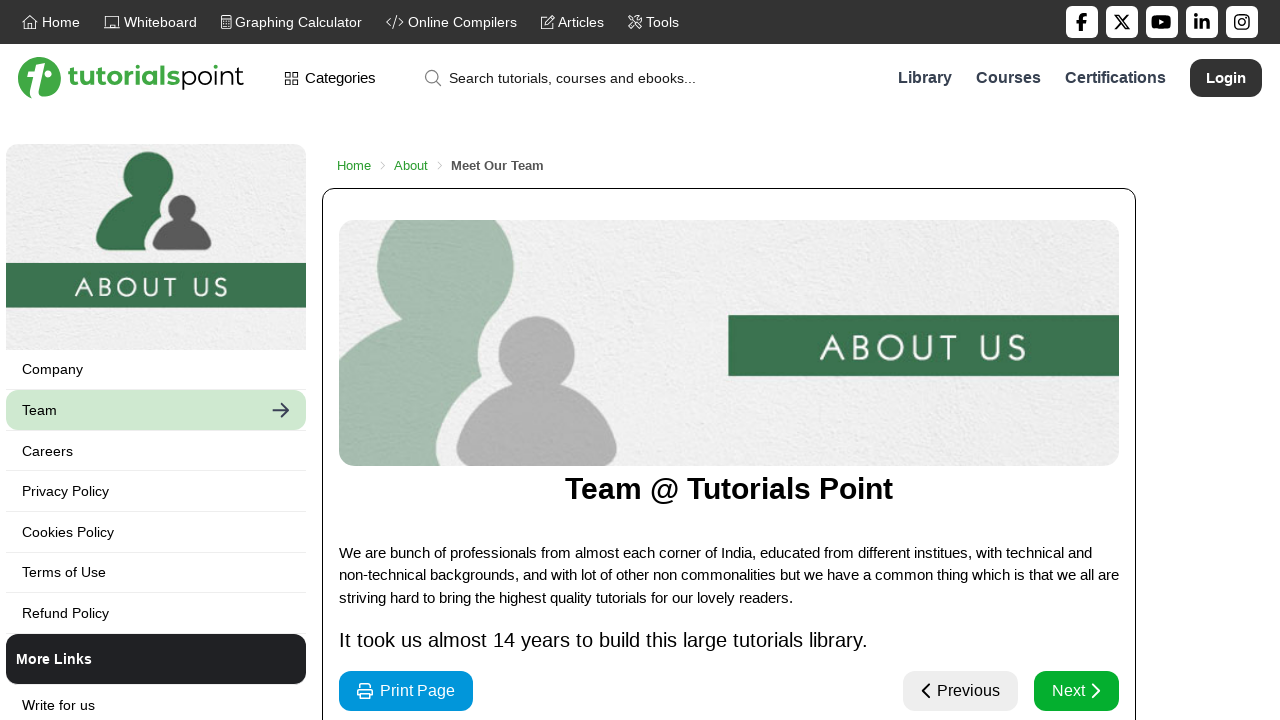

Retrieved new tab title: Meet Our Team
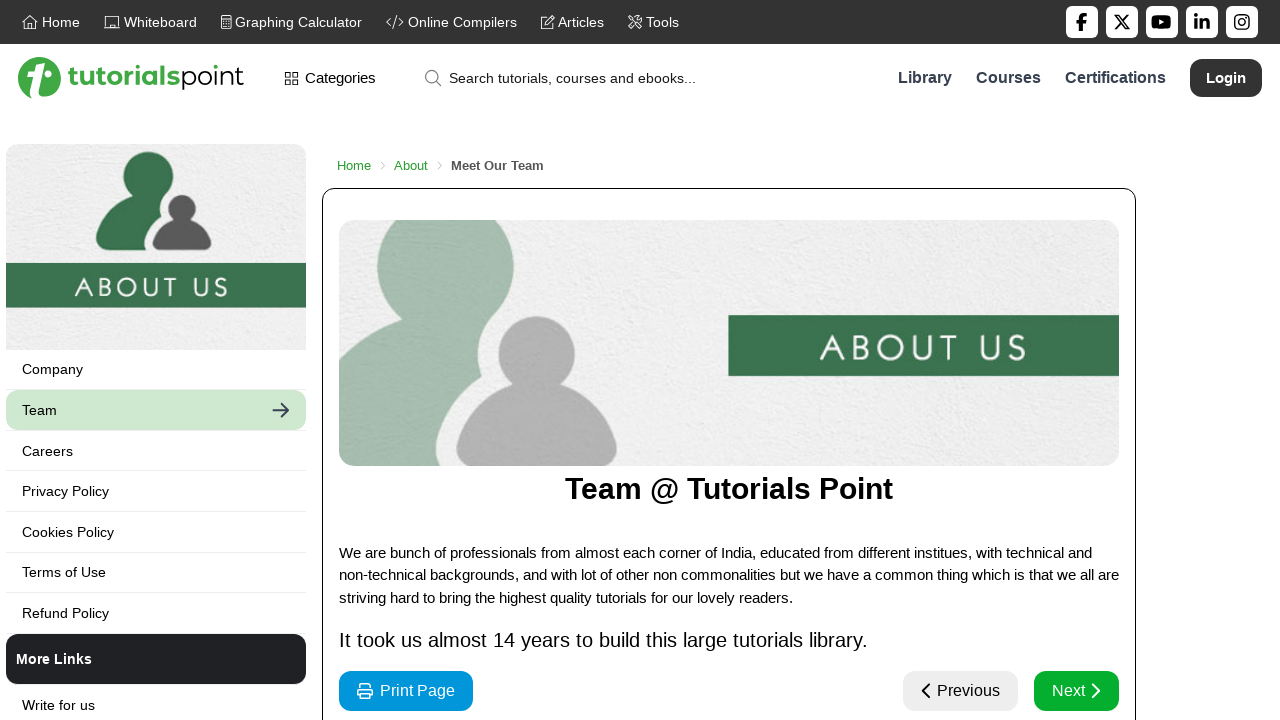

Retrieved first tab title: Careers at TutorialsPoint
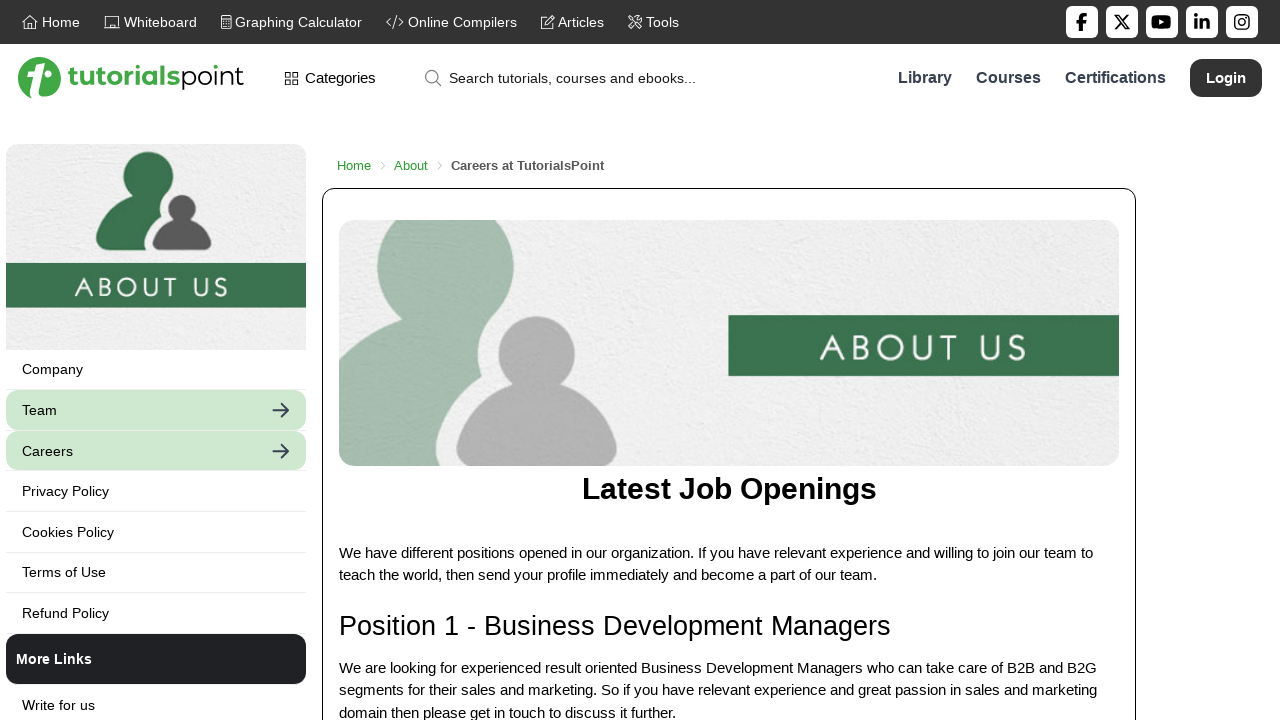

Closed new tab
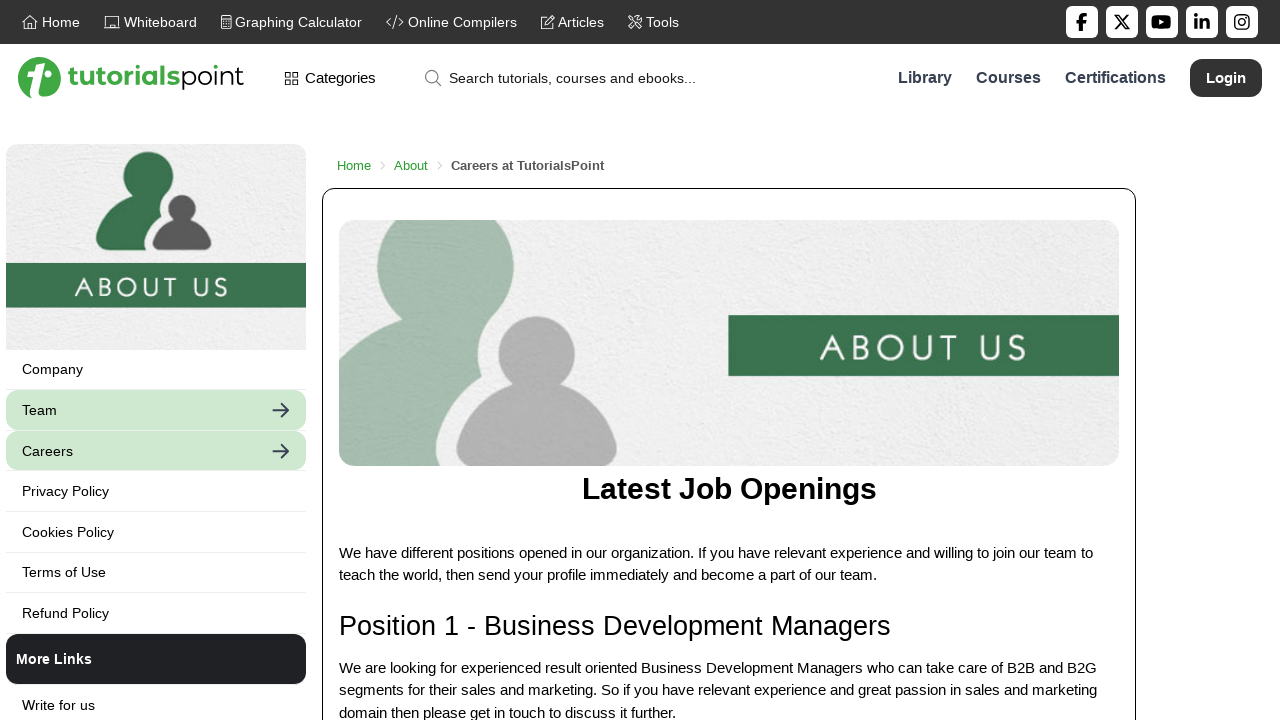

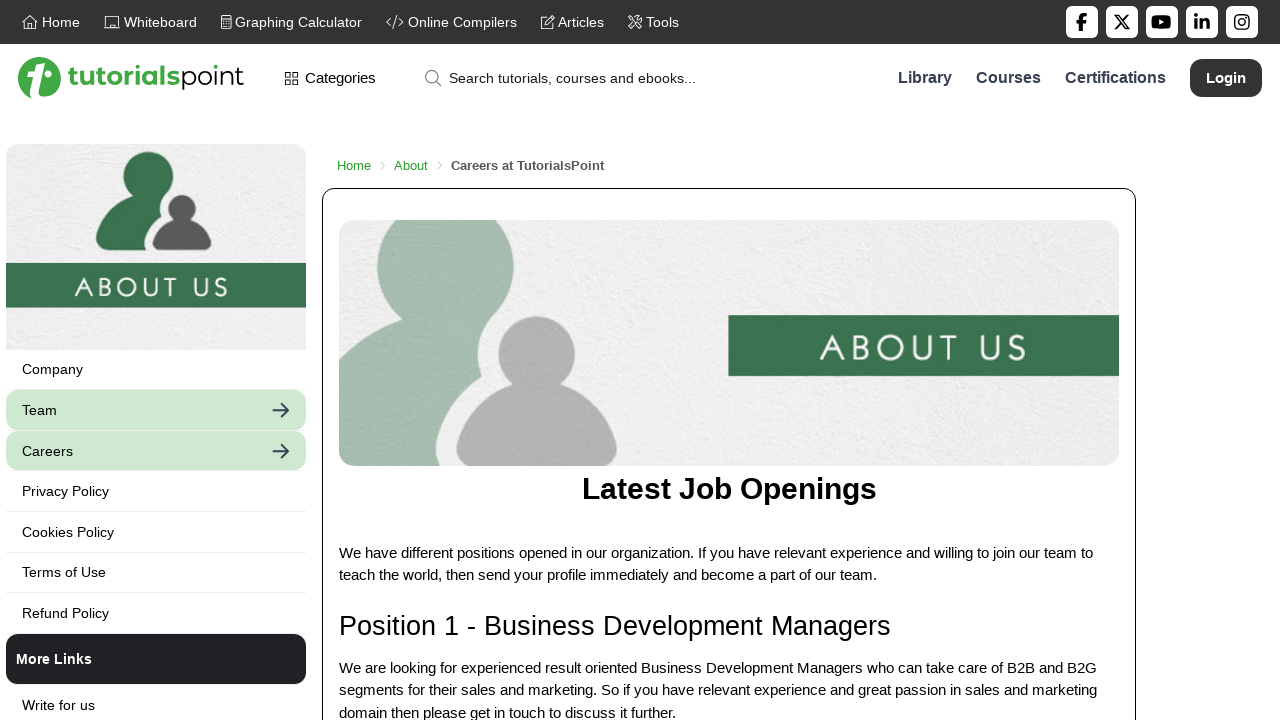